Tests unmarking todo items by unchecking their checkboxes after they were completed

Starting URL: https://demo.playwright.dev/todomvc

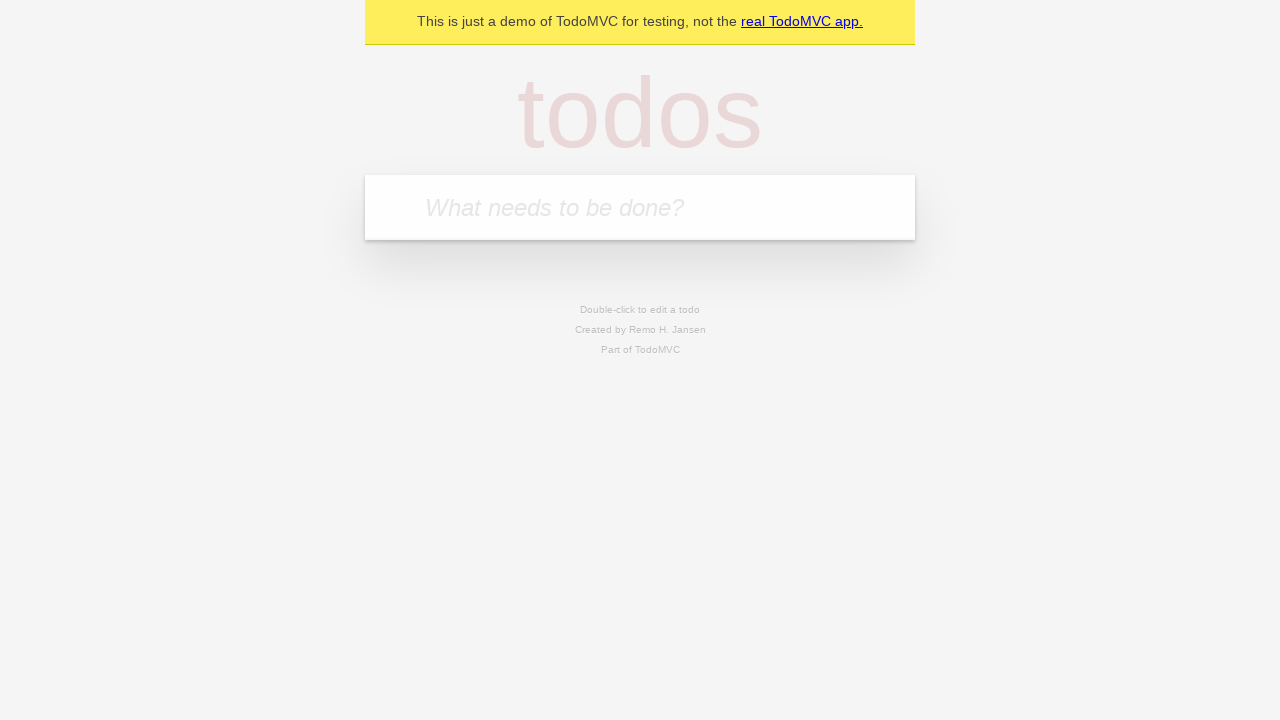

Filled todo input with 'buy some cheese' on internal:attr=[placeholder="What needs to be done?"i]
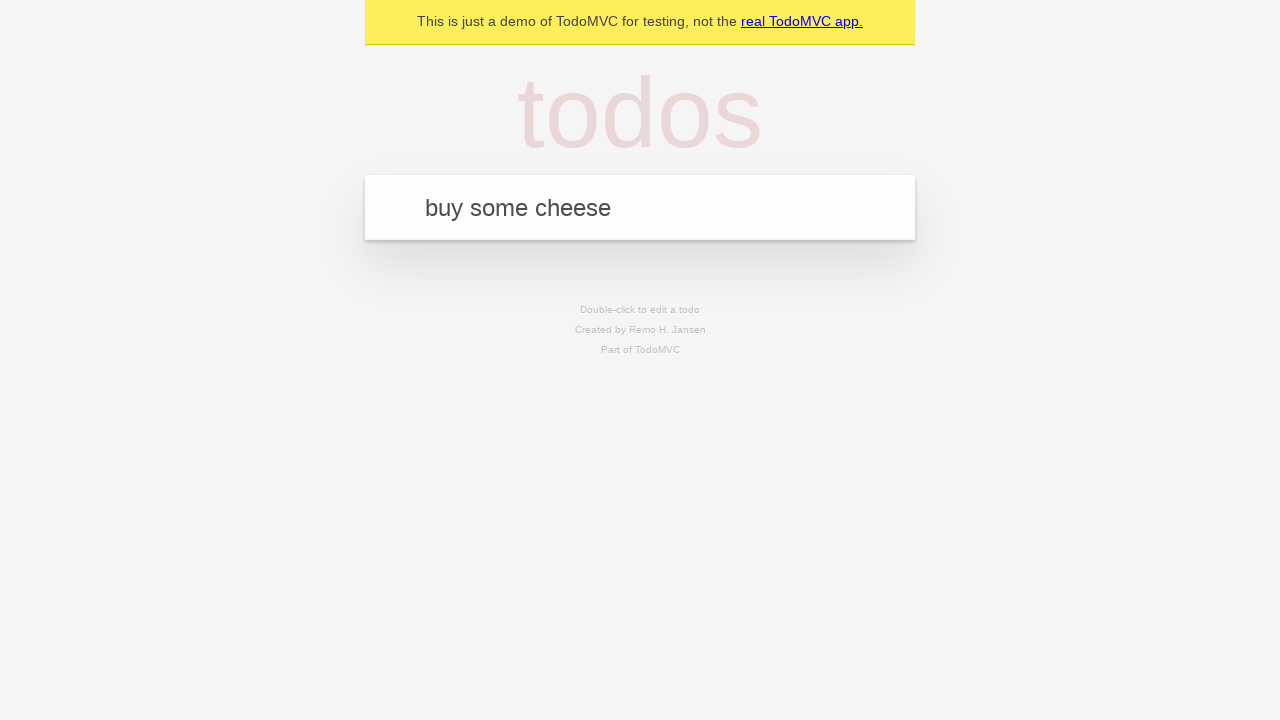

Pressed Enter to create first todo item on internal:attr=[placeholder="What needs to be done?"i]
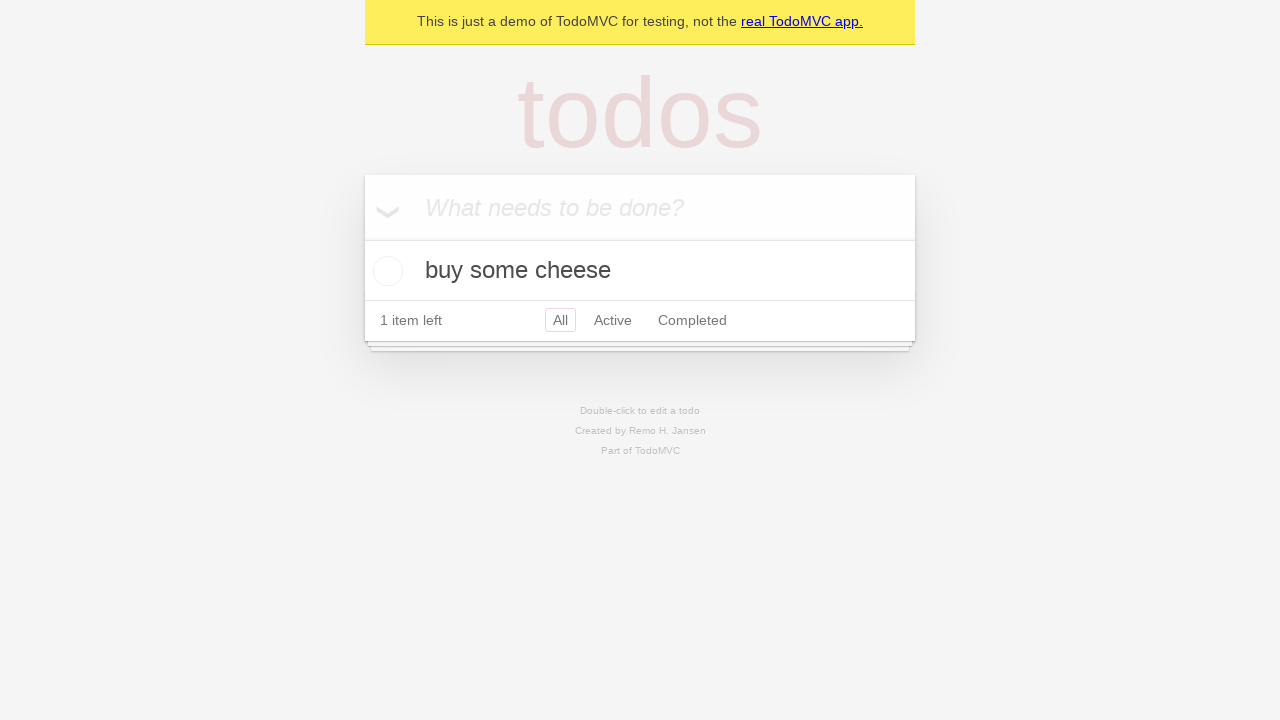

Filled todo input with 'feed the cat' on internal:attr=[placeholder="What needs to be done?"i]
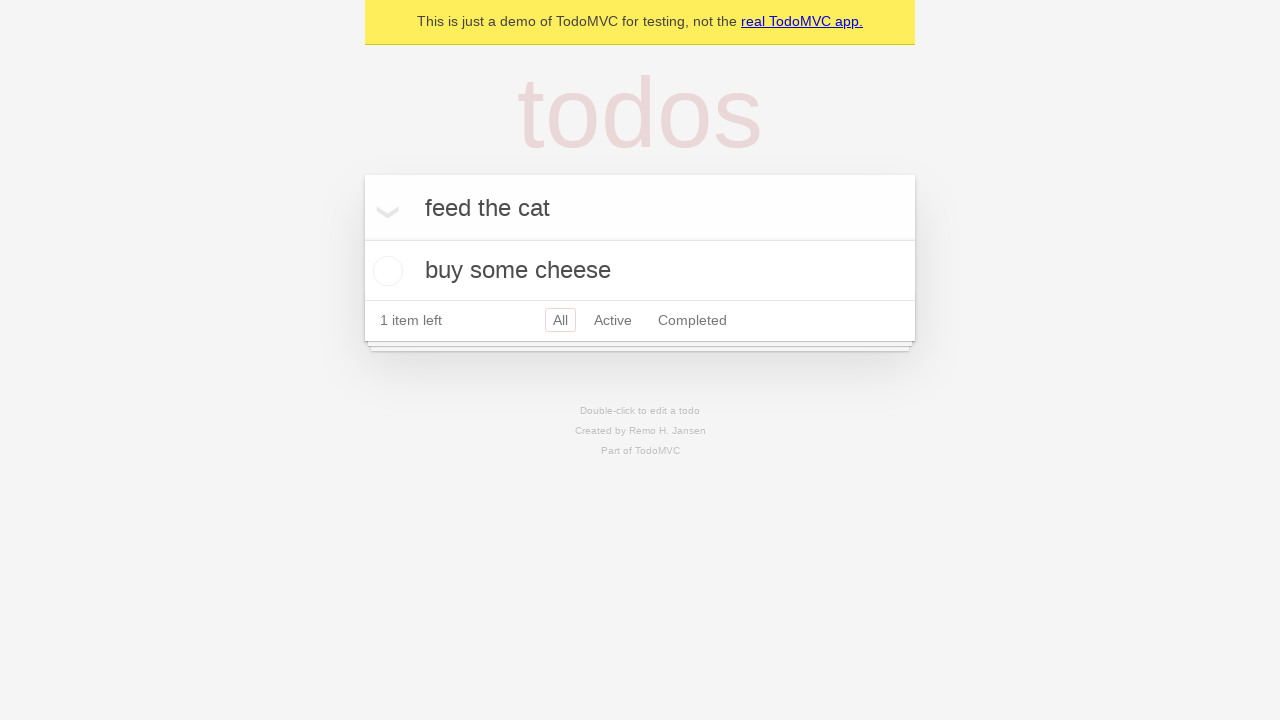

Pressed Enter to create second todo item on internal:attr=[placeholder="What needs to be done?"i]
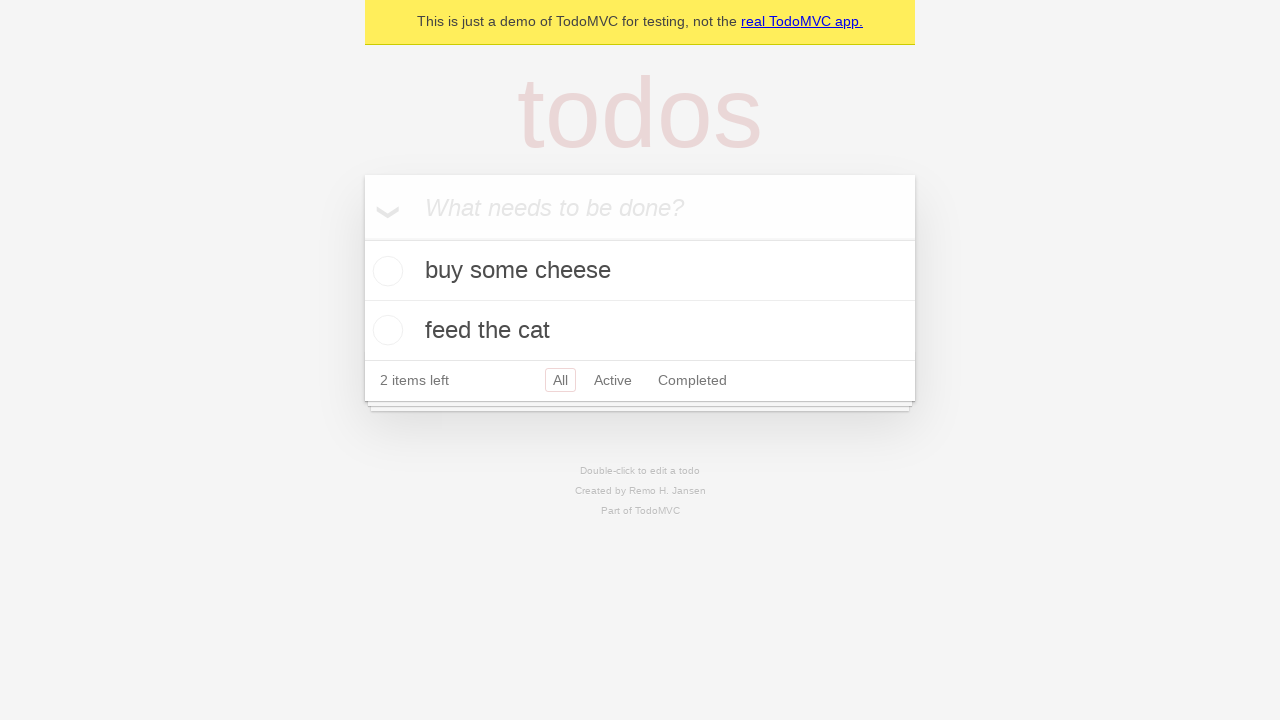

Checked checkbox for first todo item 'buy some cheese' at (385, 271) on internal:testid=[data-testid="todo-item"s] >> nth=0 >> internal:role=checkbox
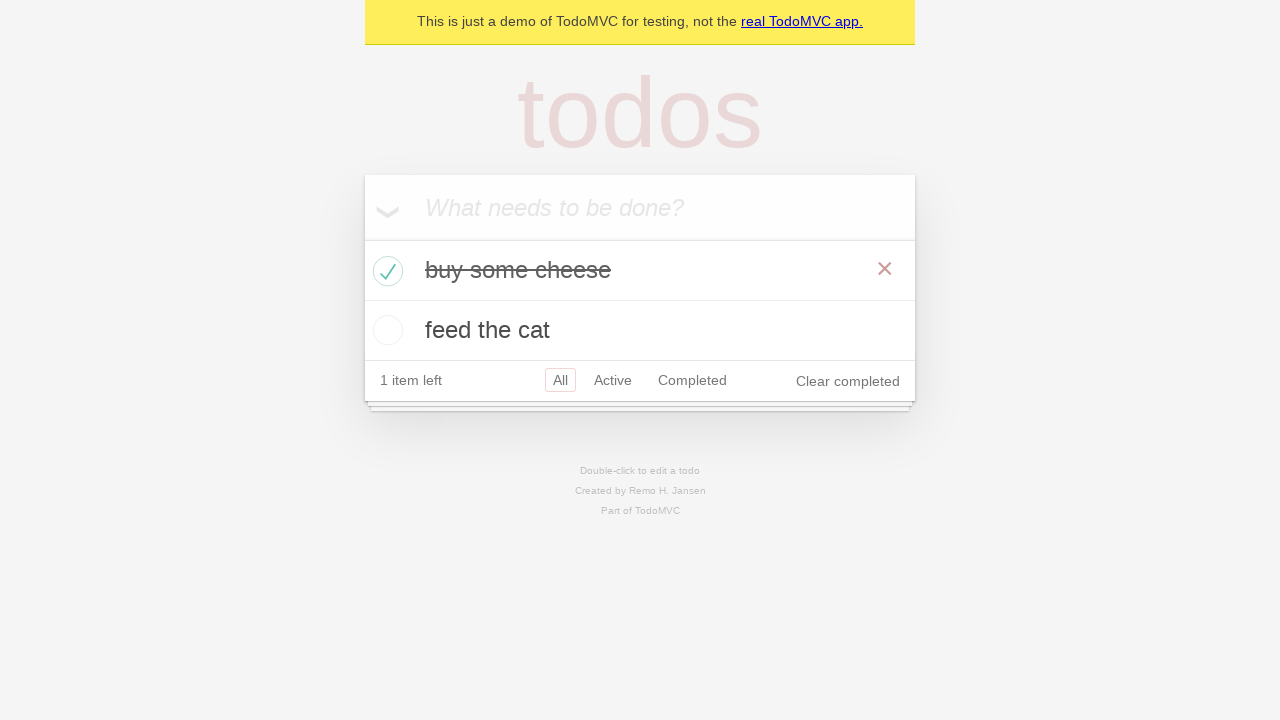

Unchecked checkbox to un-mark first todo item as complete at (385, 271) on internal:testid=[data-testid="todo-item"s] >> nth=0 >> internal:role=checkbox
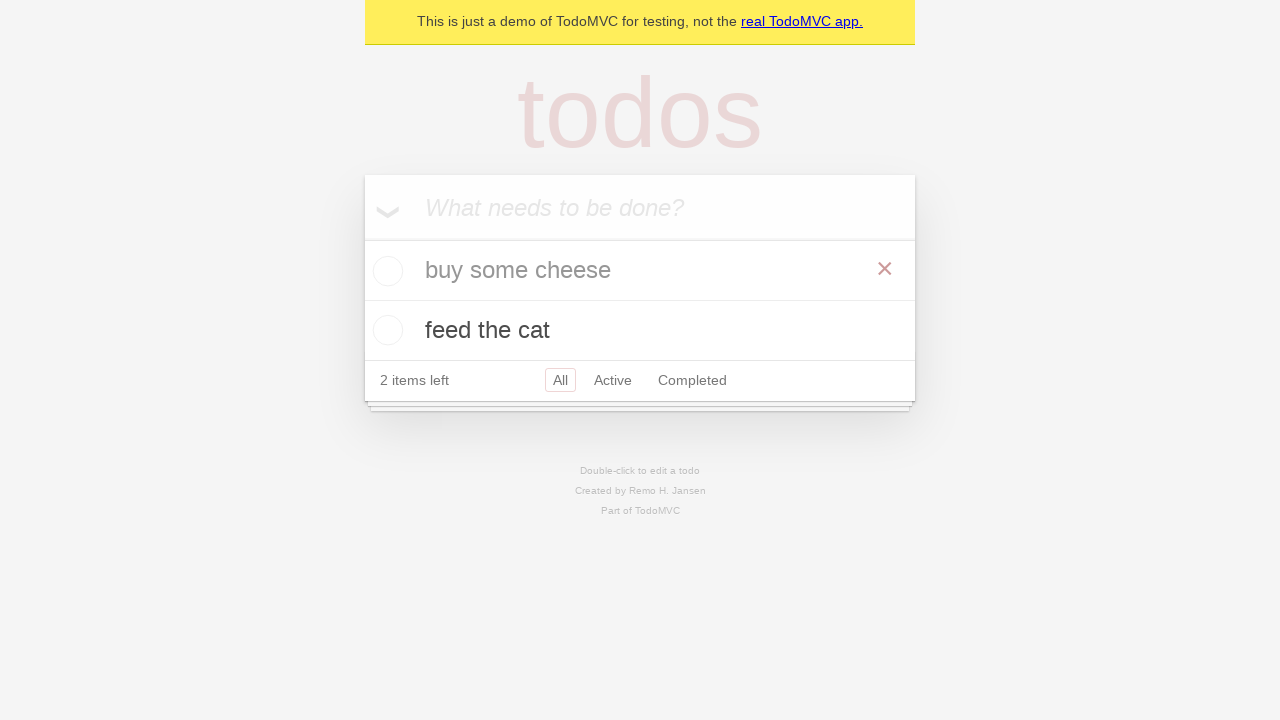

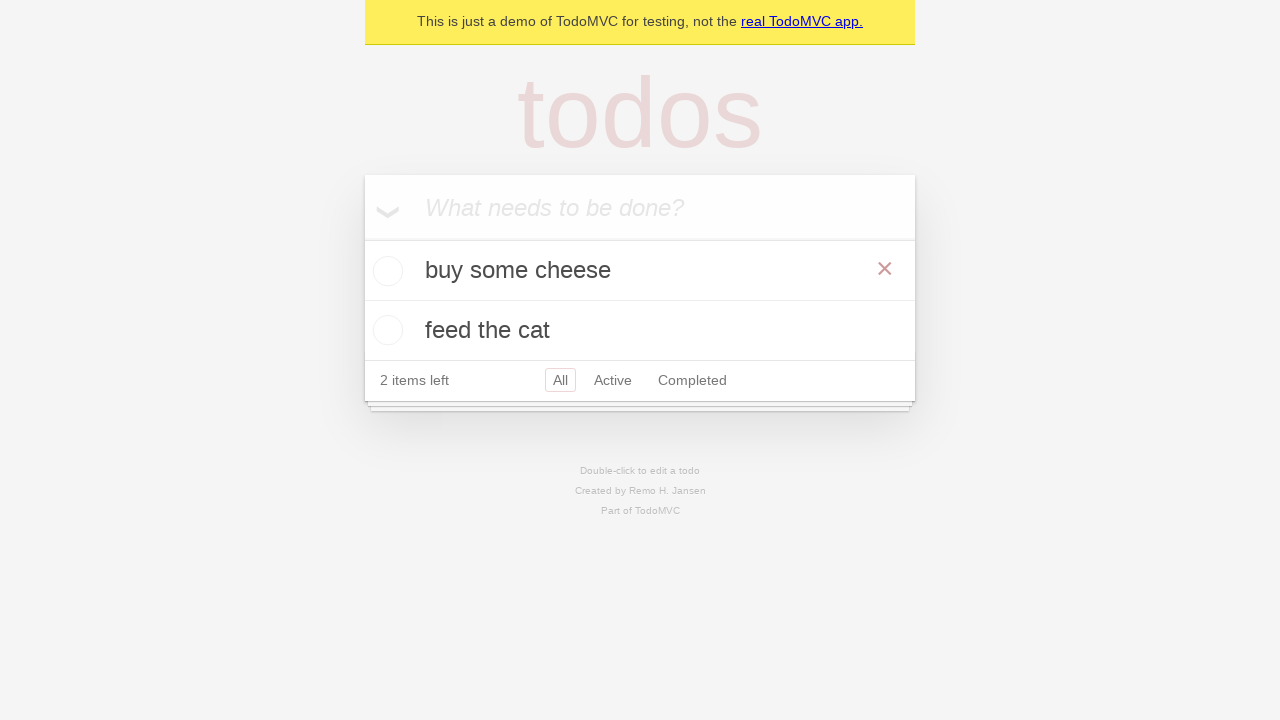